Navigates to the Oscar winners page and interacts with year links to load film data

Starting URL: https://www.scrapethissite.com/pages/

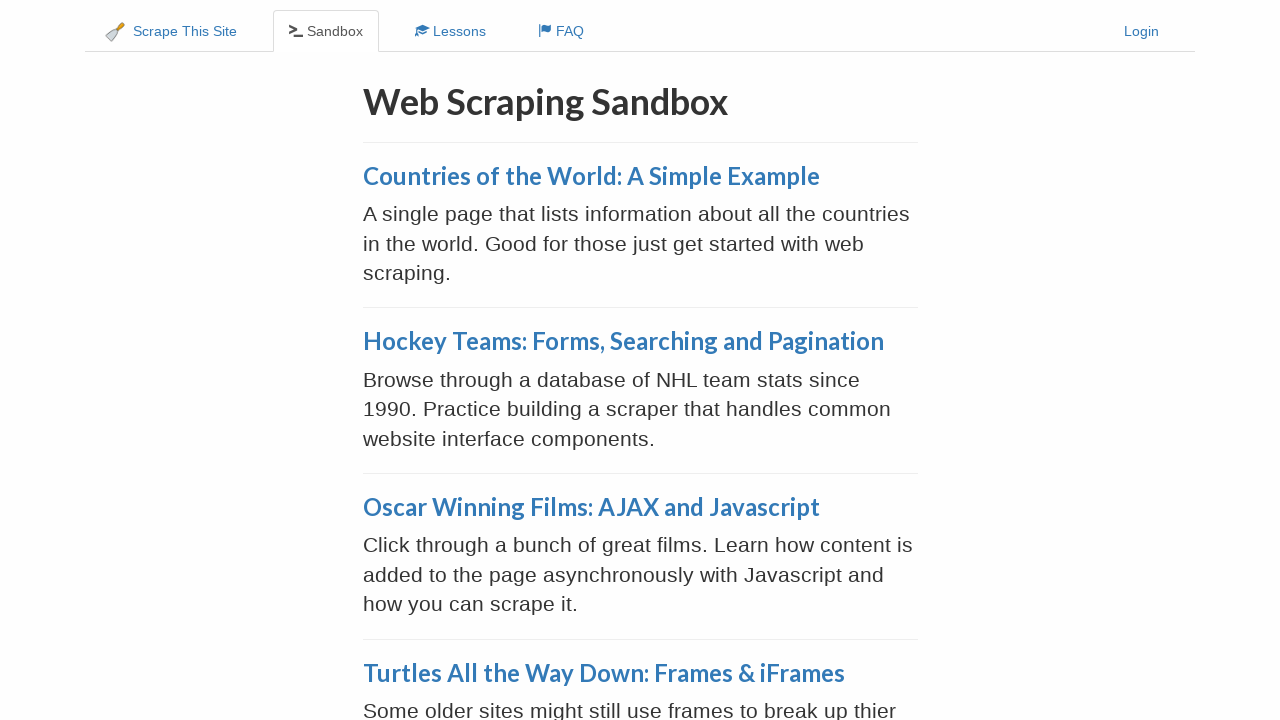

Navigated to Oscar winners page
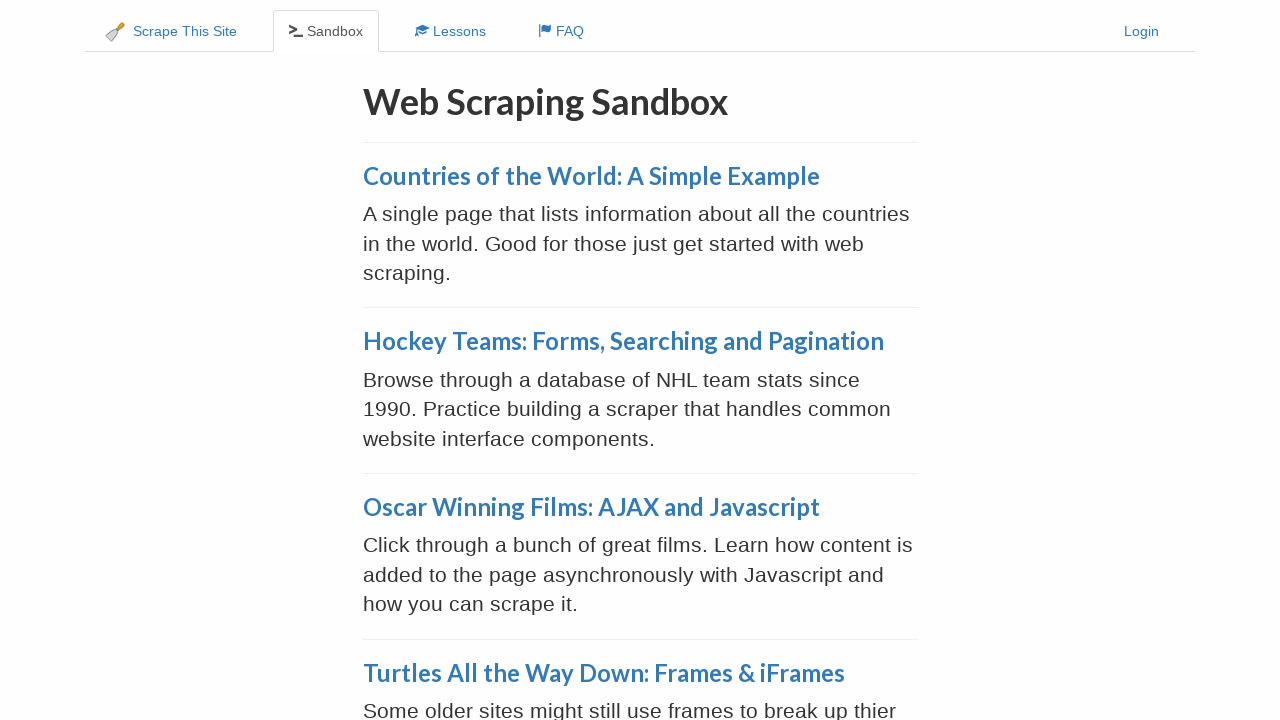

Clicked AJAX and Javascript link at (591, 507) on a[href='/pages/ajax-javascript/']
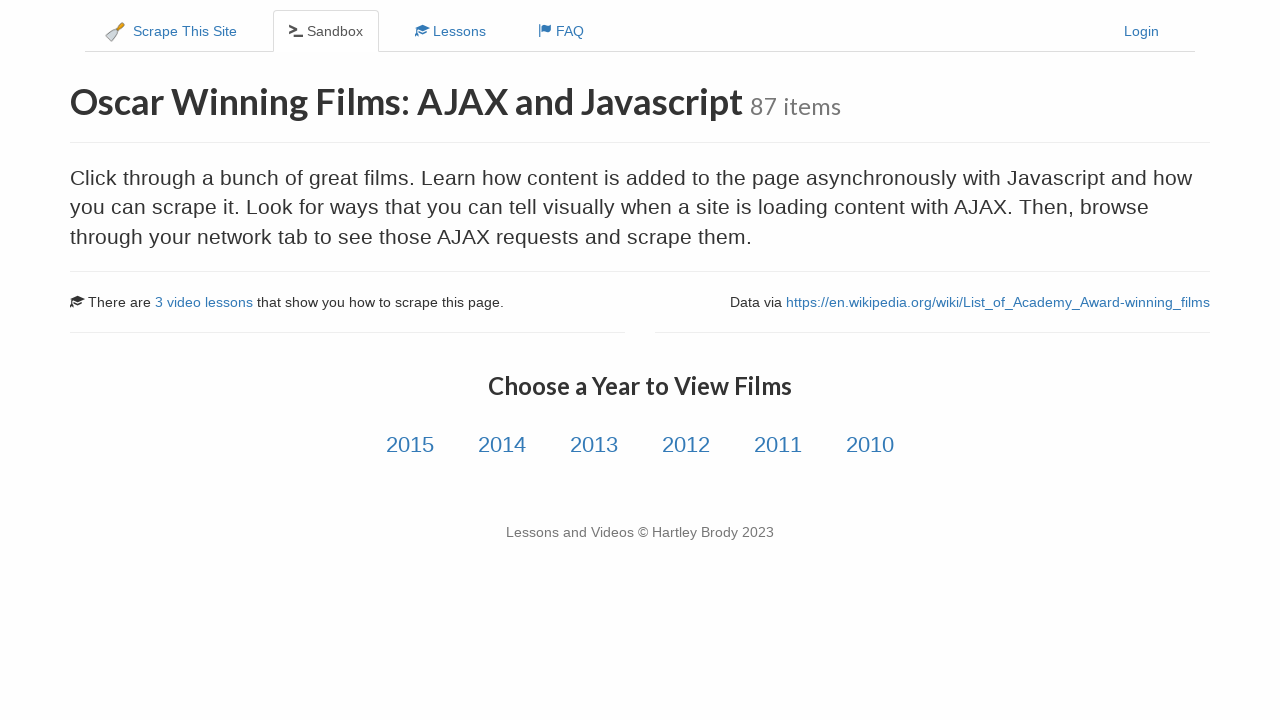

Year links loaded on page
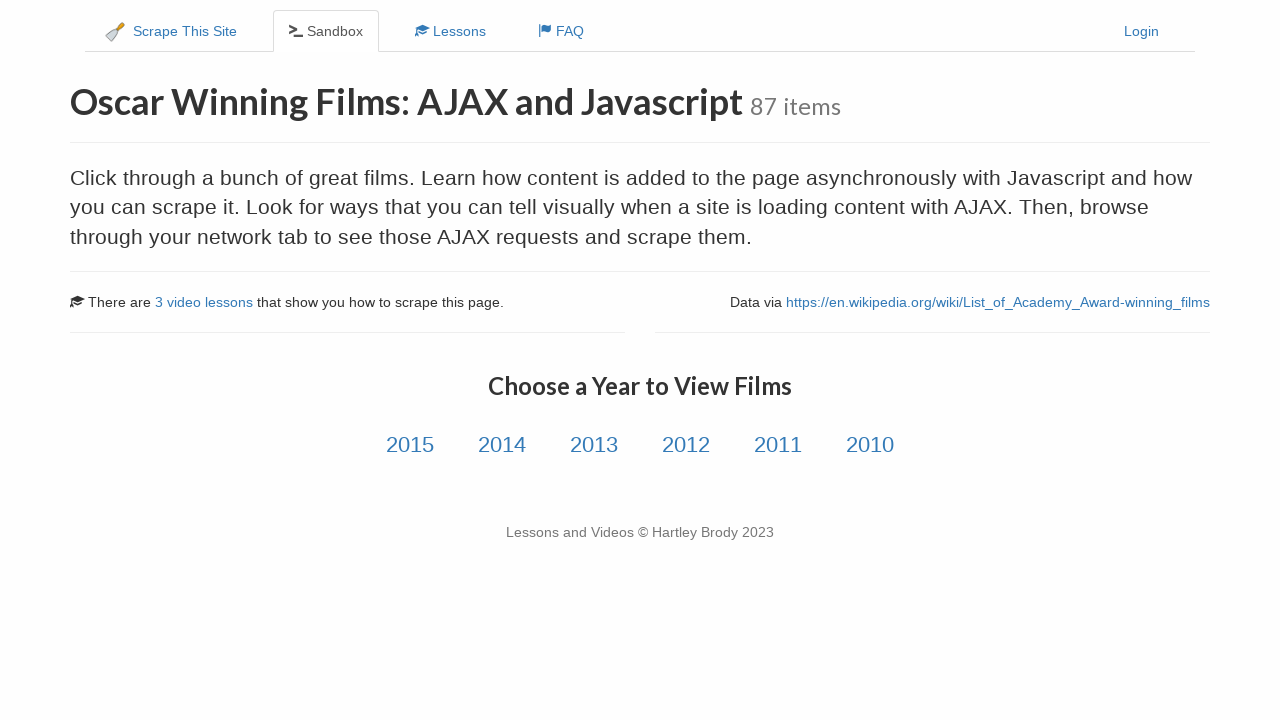

Clicked on year 2015 link at (410, 445) on a.year-link:has-text('2015')
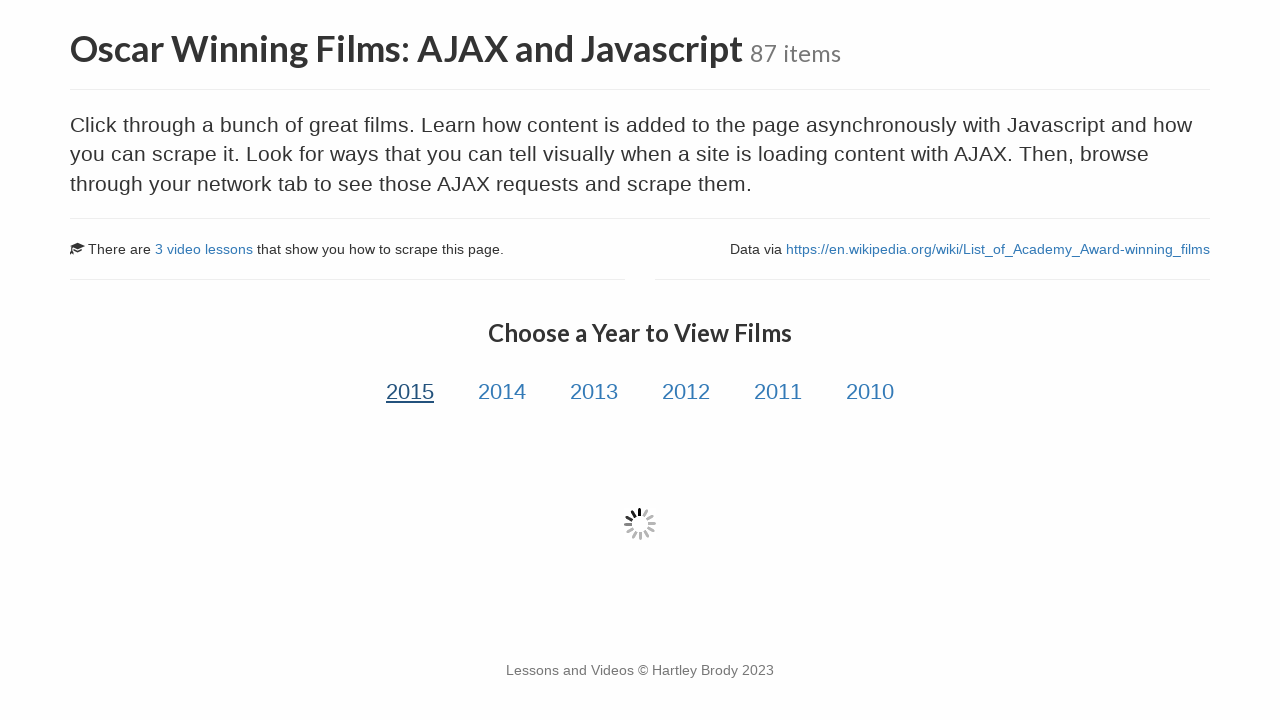

Film data loaded for year 2015
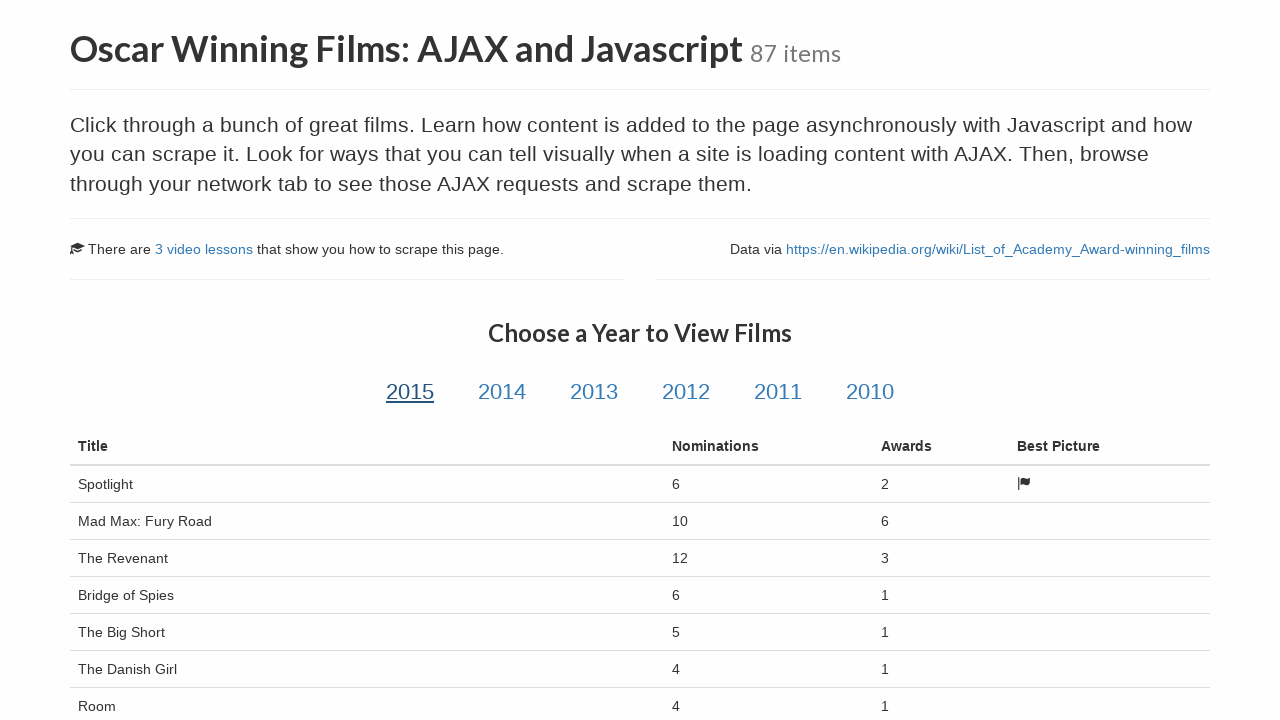

Clicked on year 2014 link at (502, 392) on a.year-link:has-text('2014')
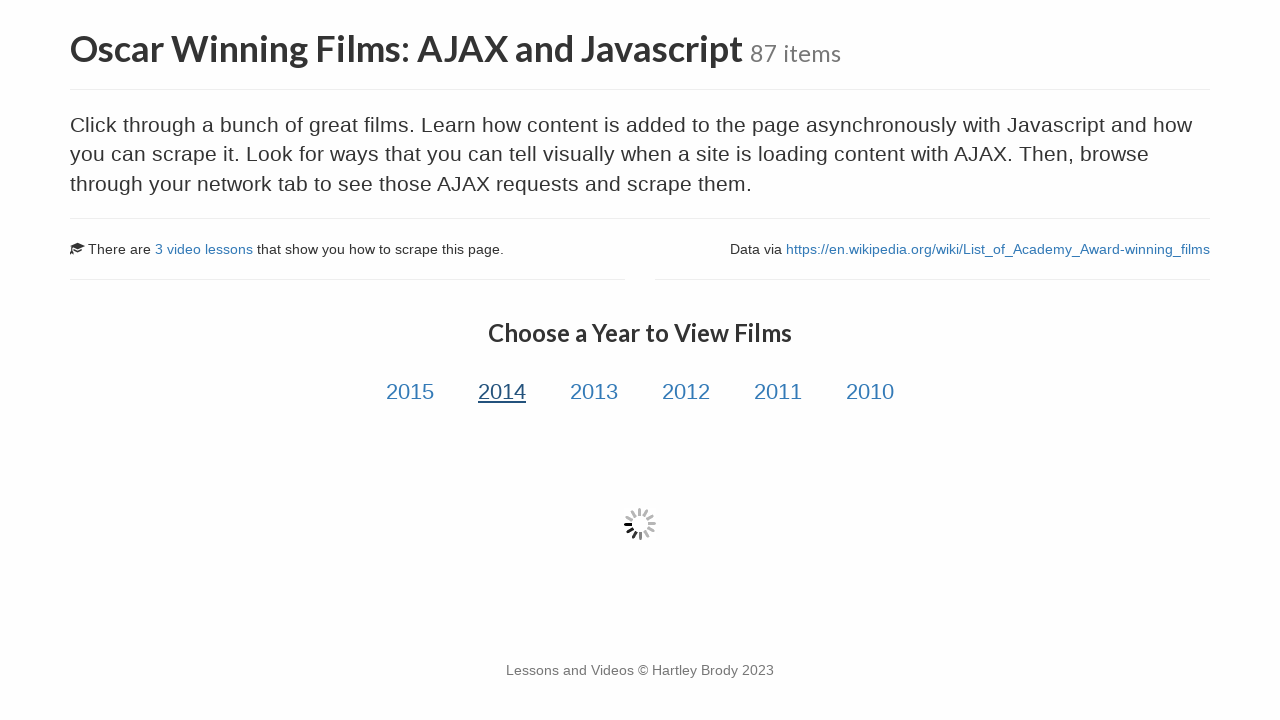

Film data loaded for year 2014
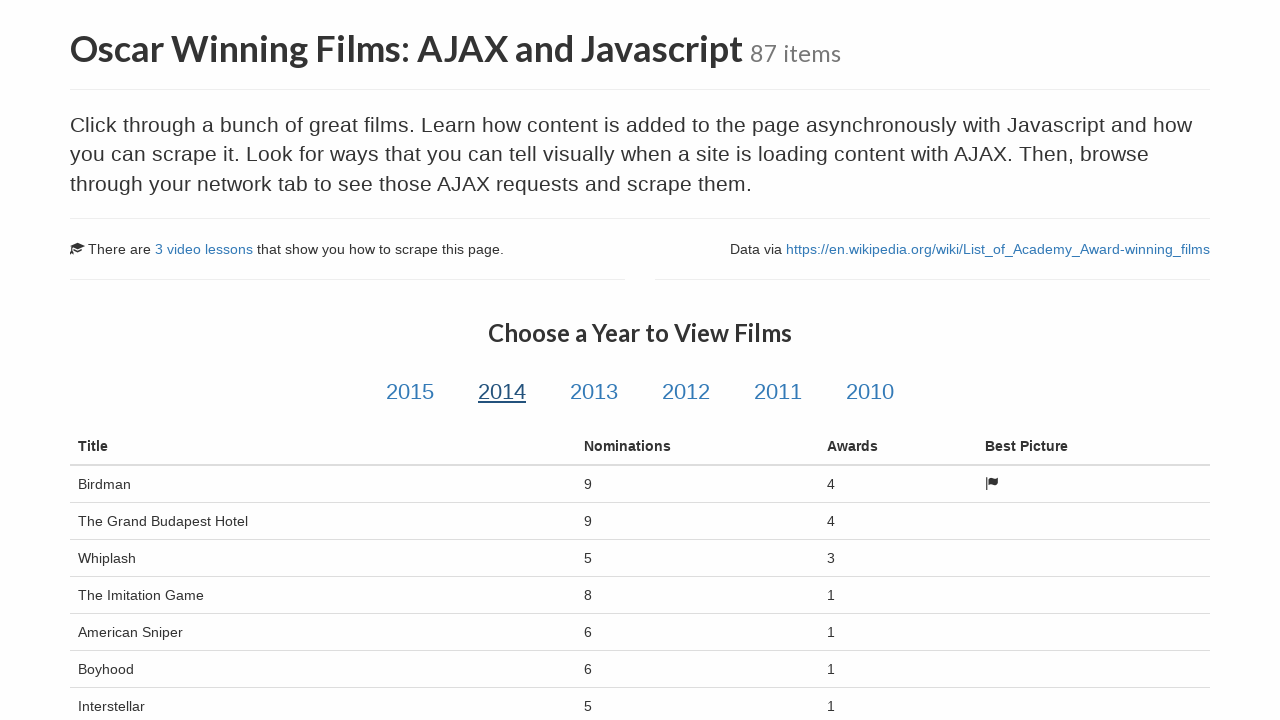

Clicked on year 2013 link at (594, 392) on a.year-link:has-text('2013')
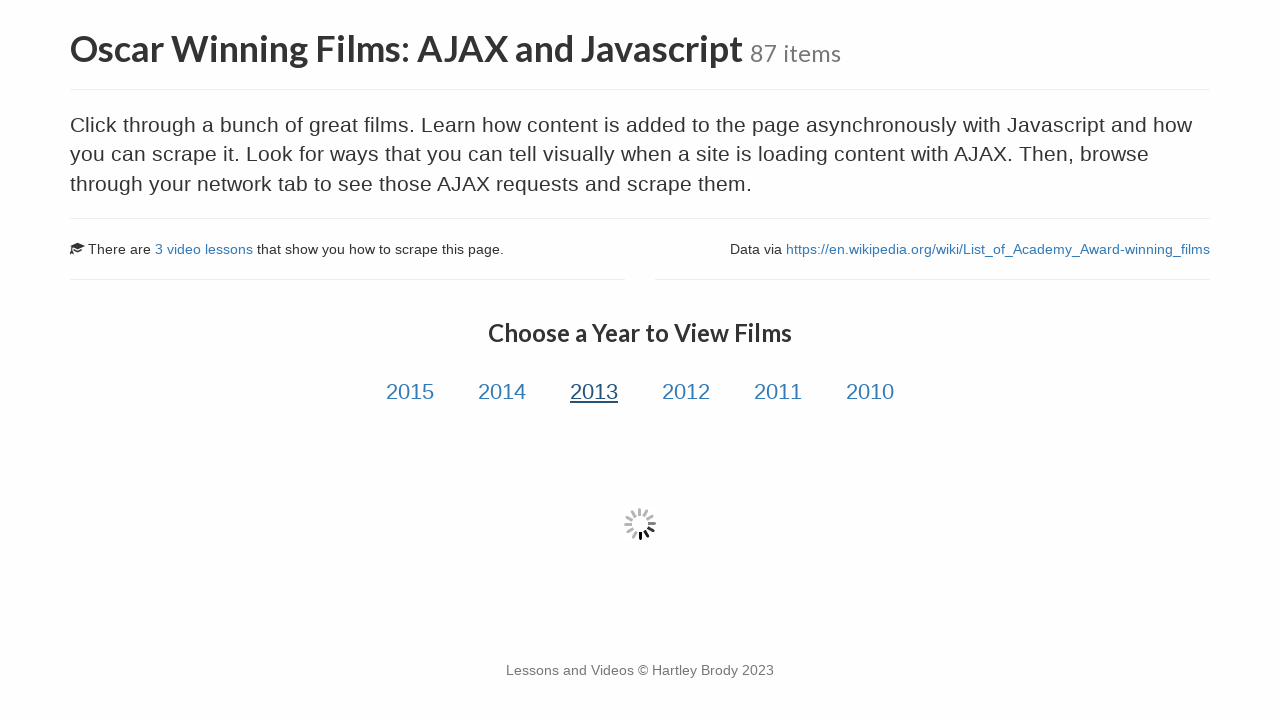

Film data loaded for year 2013
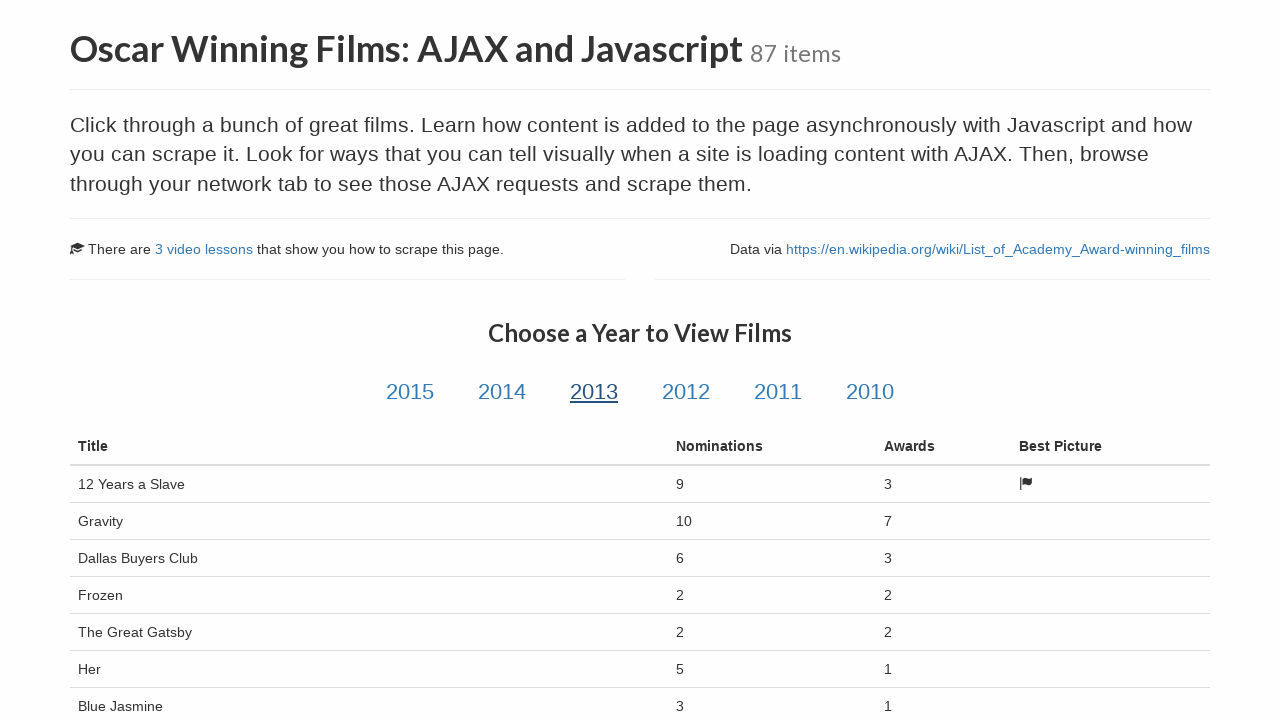

Clicked on year 2012 link at (686, 392) on a.year-link:has-text('2012')
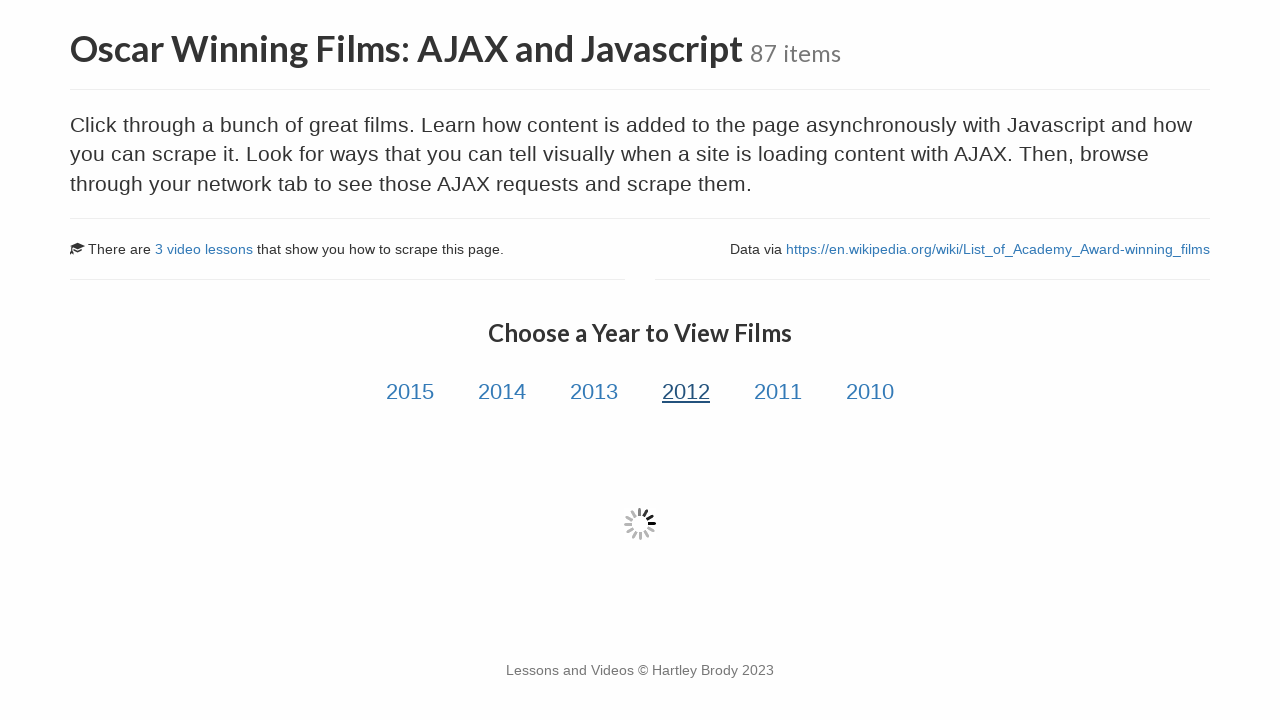

Film data loaded for year 2012
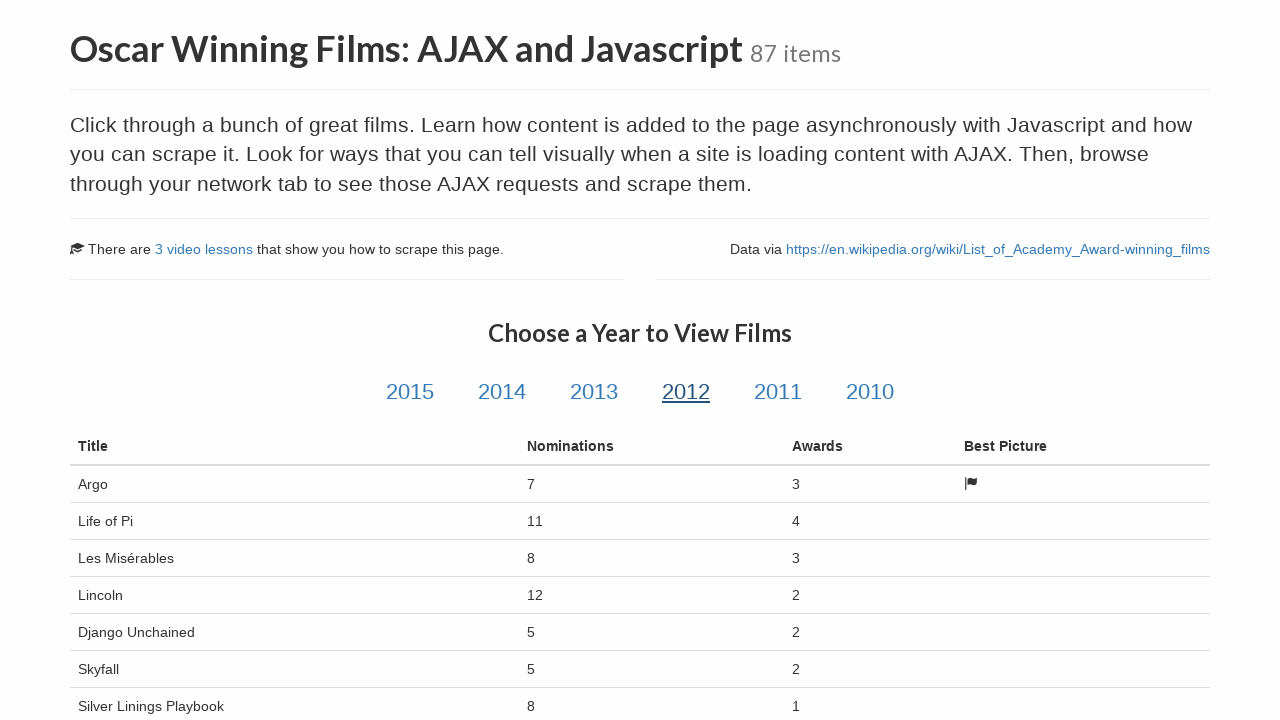

Clicked on year 2011 link at (778, 392) on a.year-link:has-text('2011')
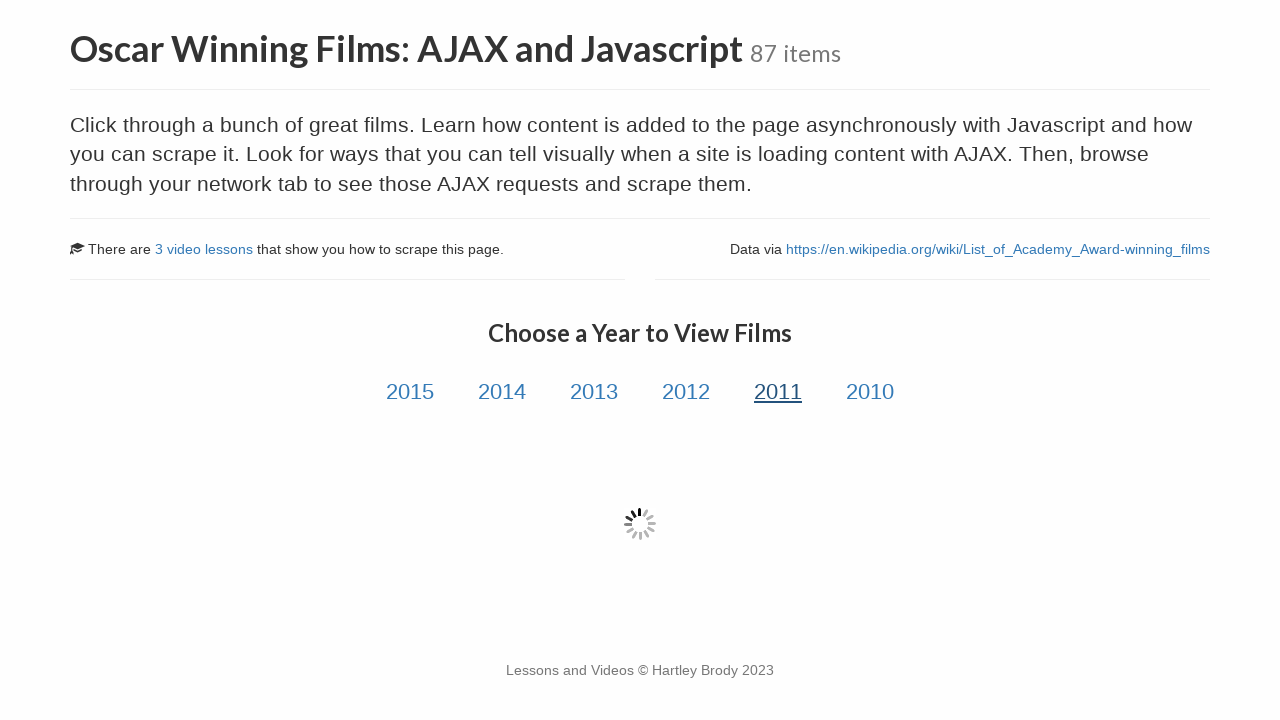

Film data loaded for year 2011
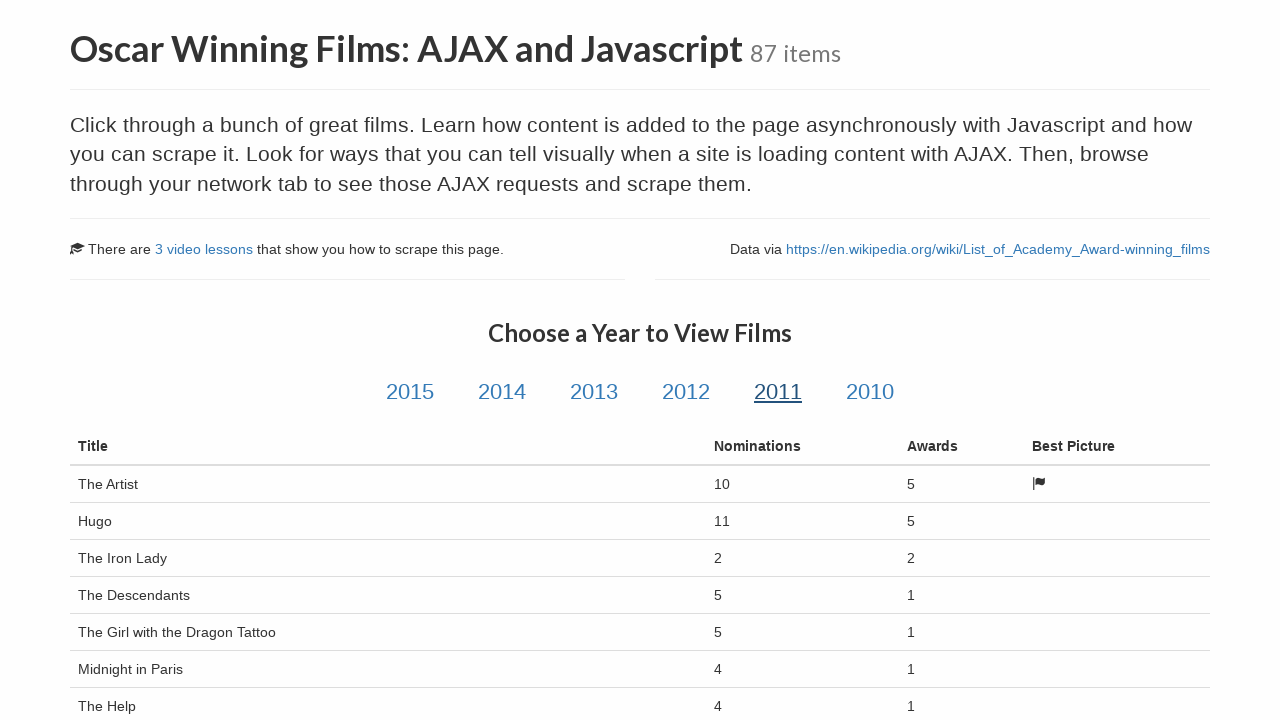

Clicked on year 2010 link at (870, 392) on a.year-link:has-text('2010')
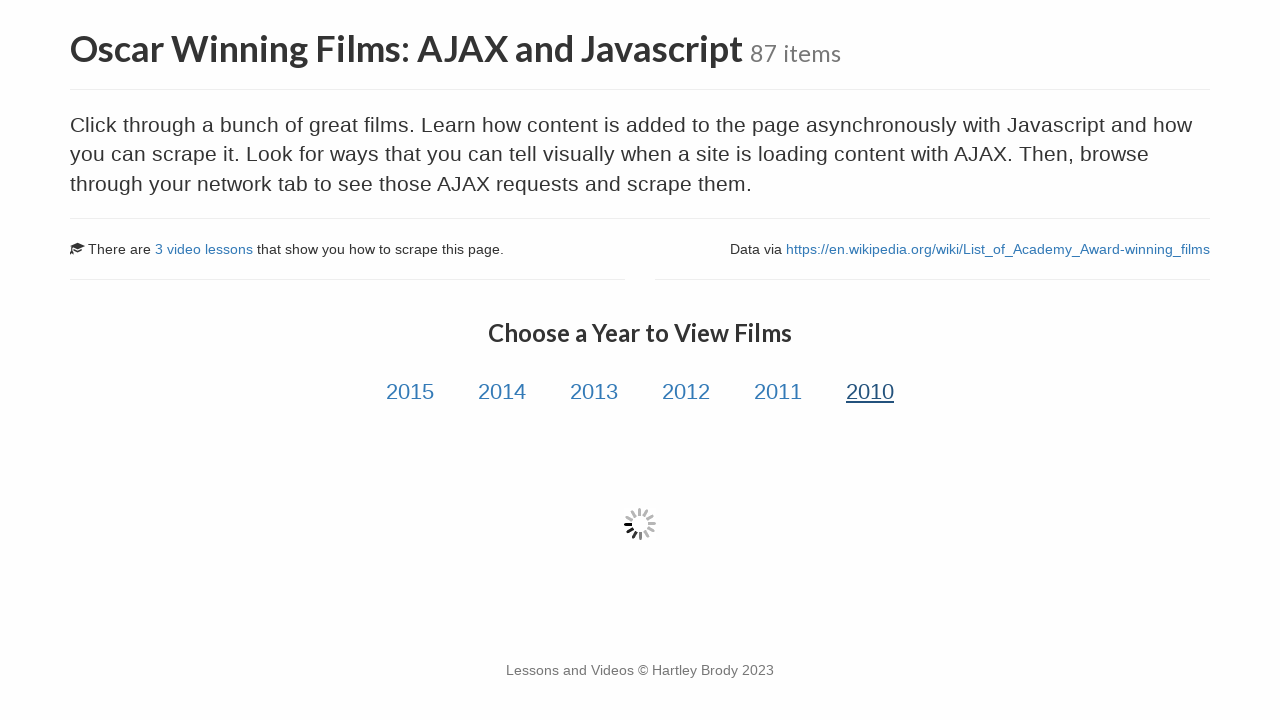

Film data loaded for year 2010
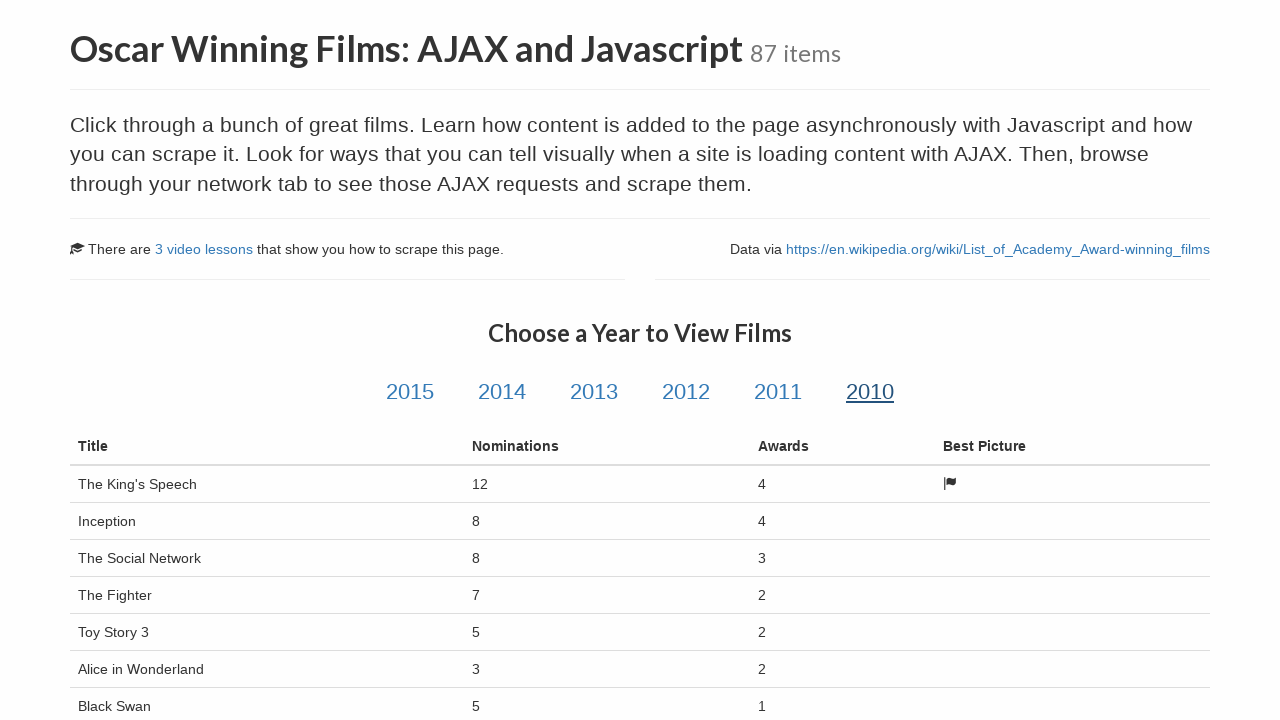

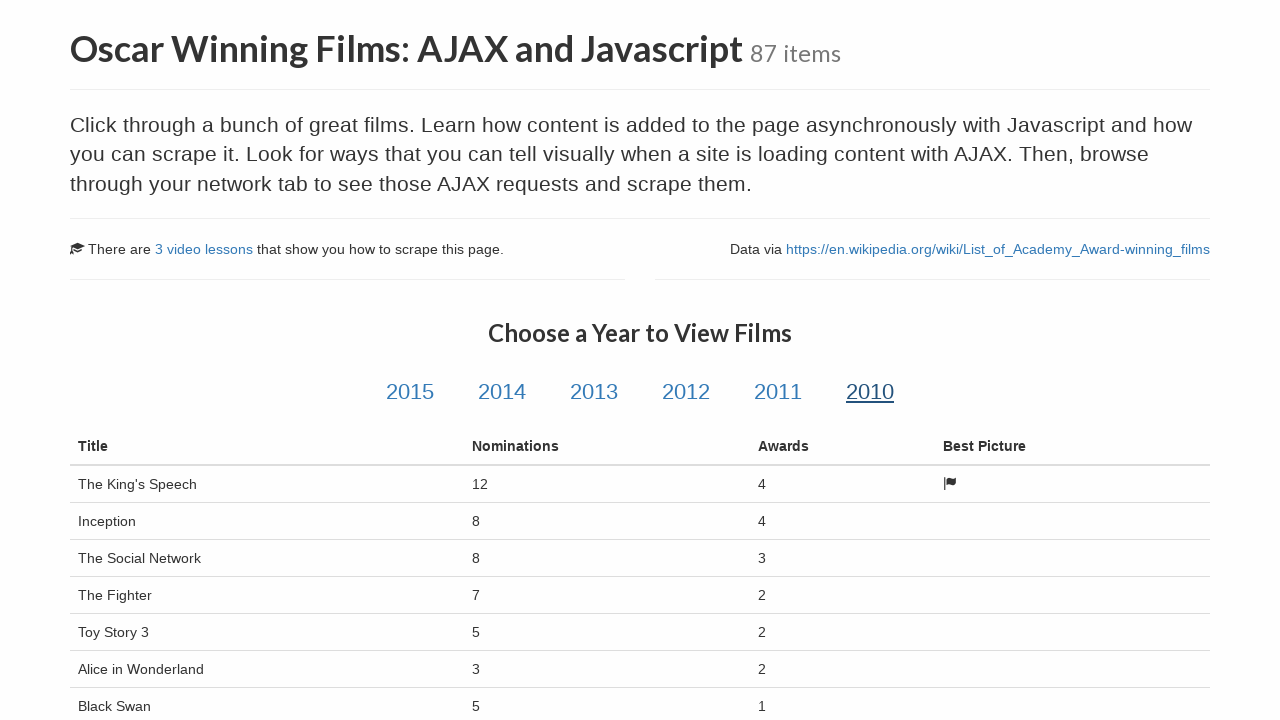